Tests opening footer links in new tabs and switching between multiple browser tabs

Starting URL: https://www.rahulshettyacademy.com/AutomationPractice/

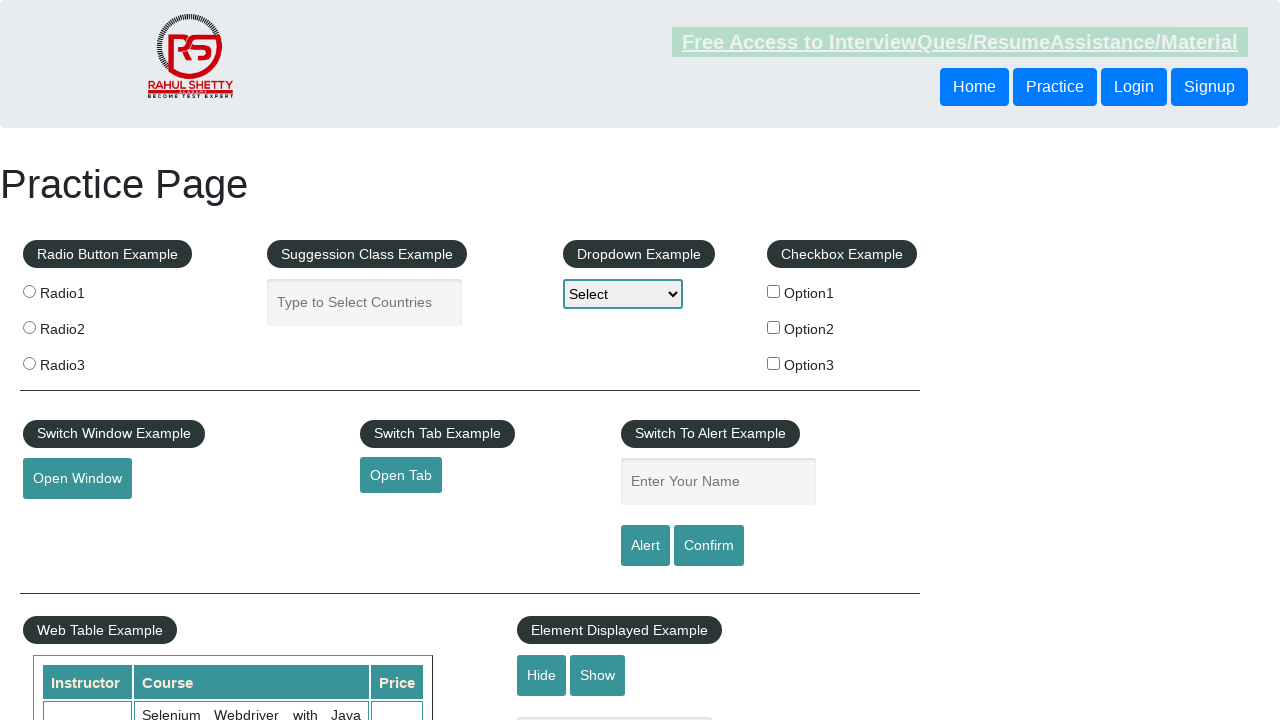

Located footer section with ID 'gf-BIG'
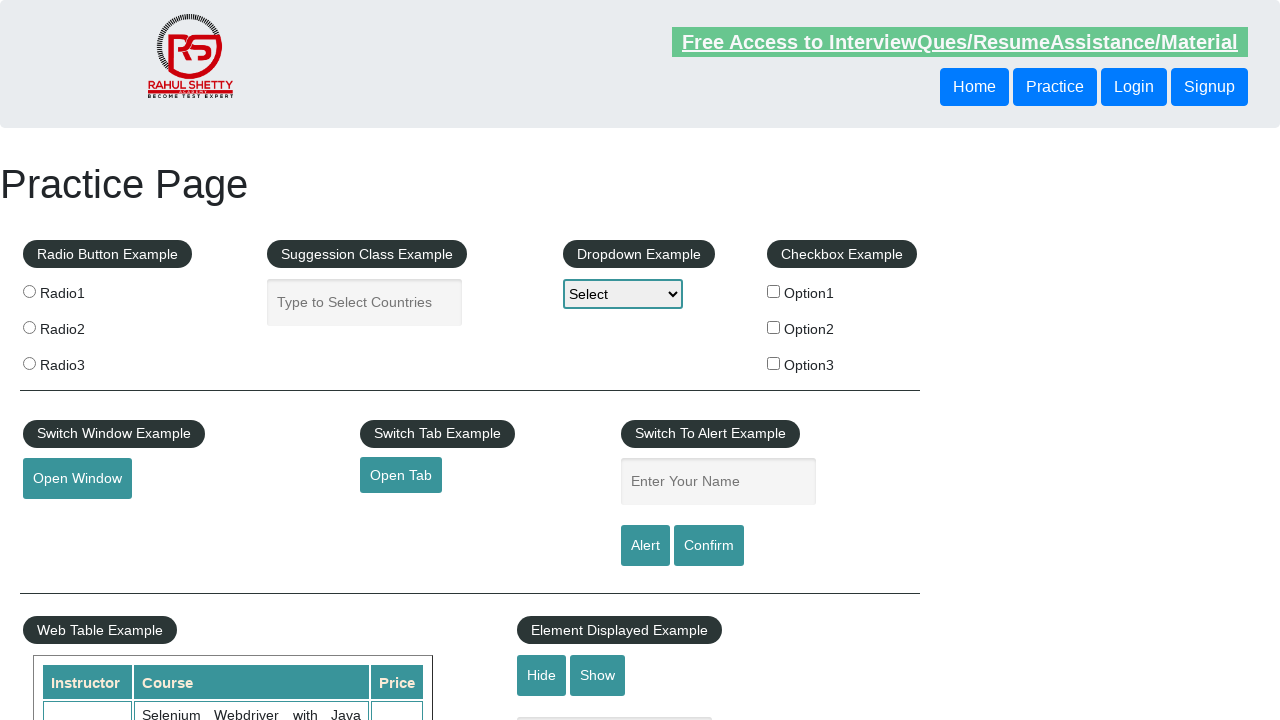

Located first column in footer table
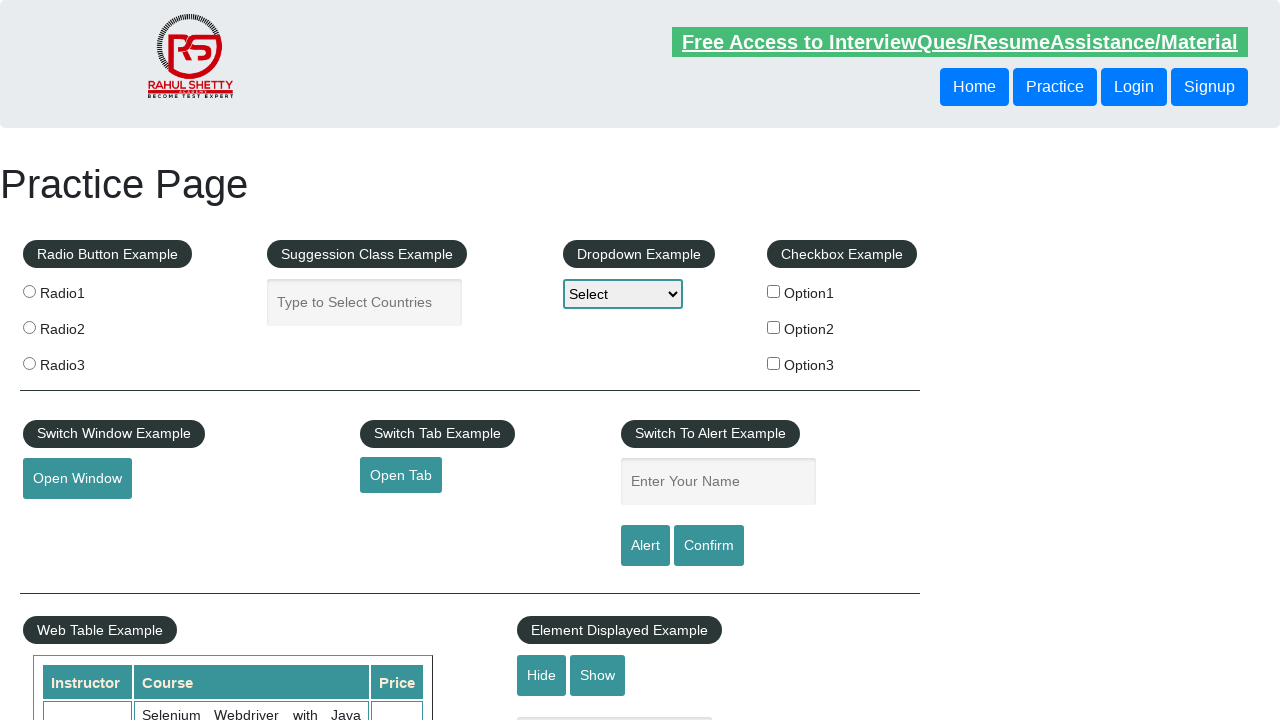

Found 5 links in the first footer column
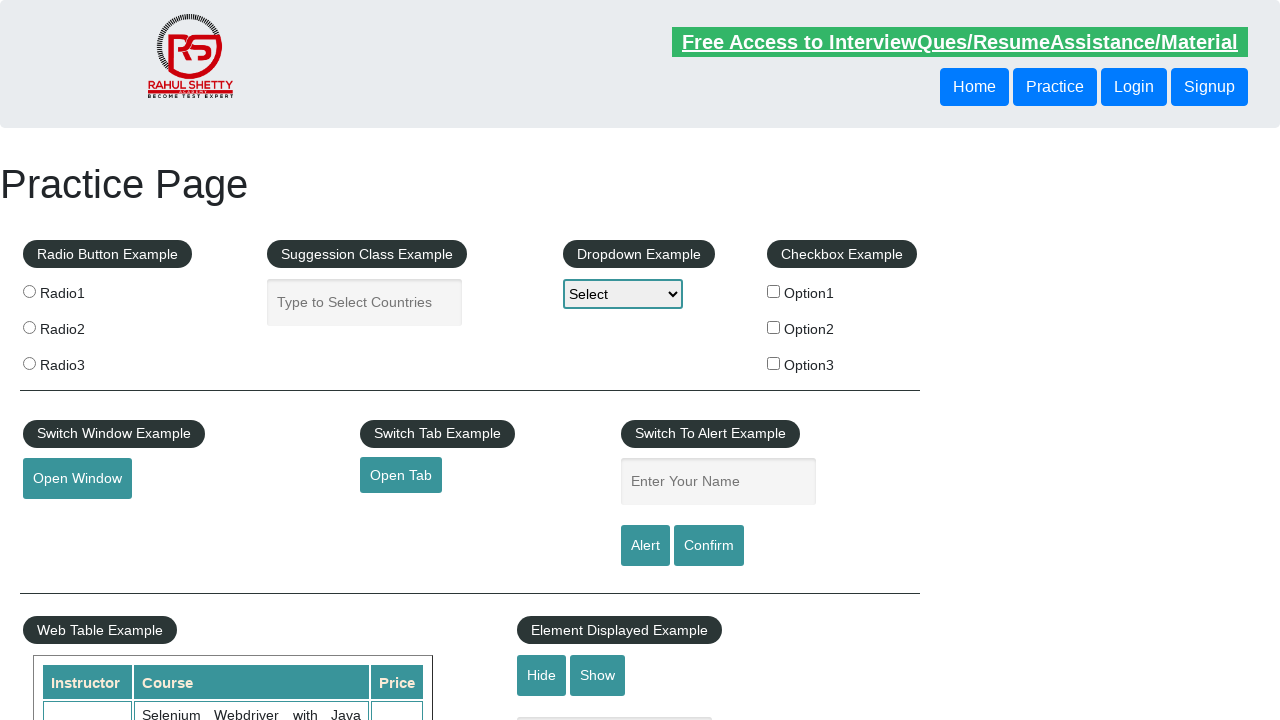

Opened footer link 1 in a new tab using Ctrl+Click at (68, 520) on div#gf-BIG >> table tbody tr td:first-child ul >> a >> nth=1
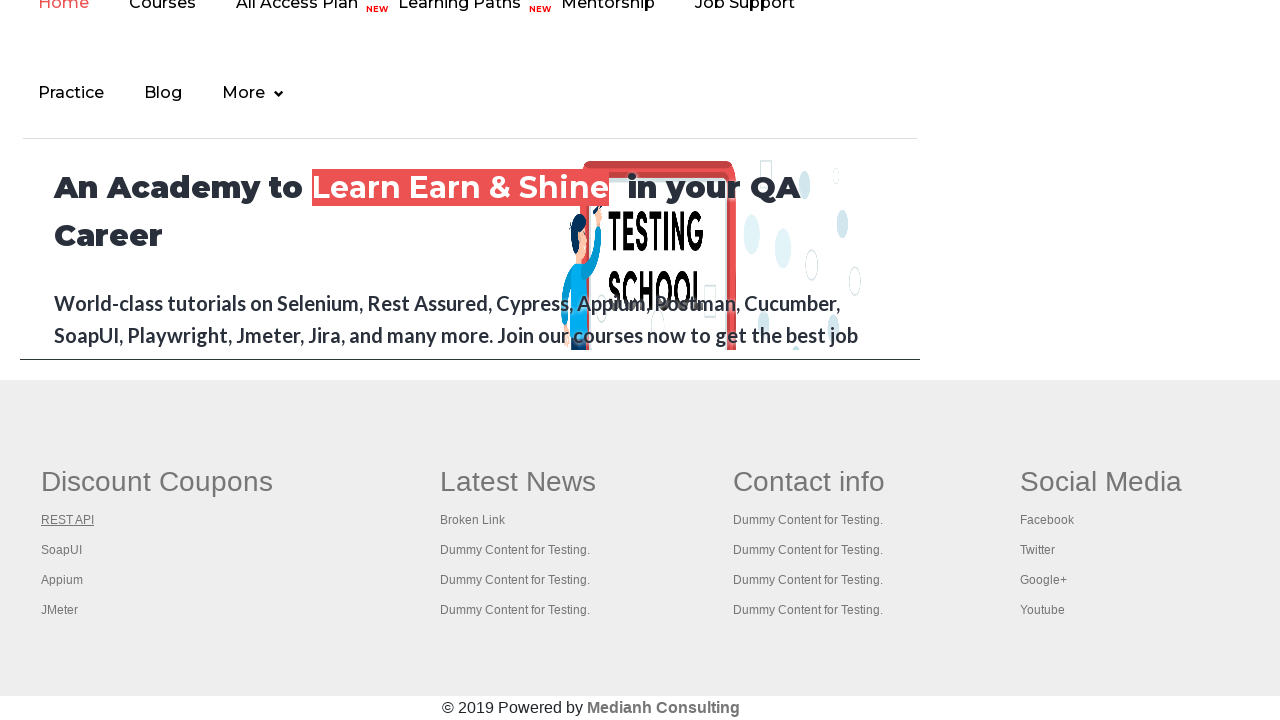

Waited 1 second before opening next link
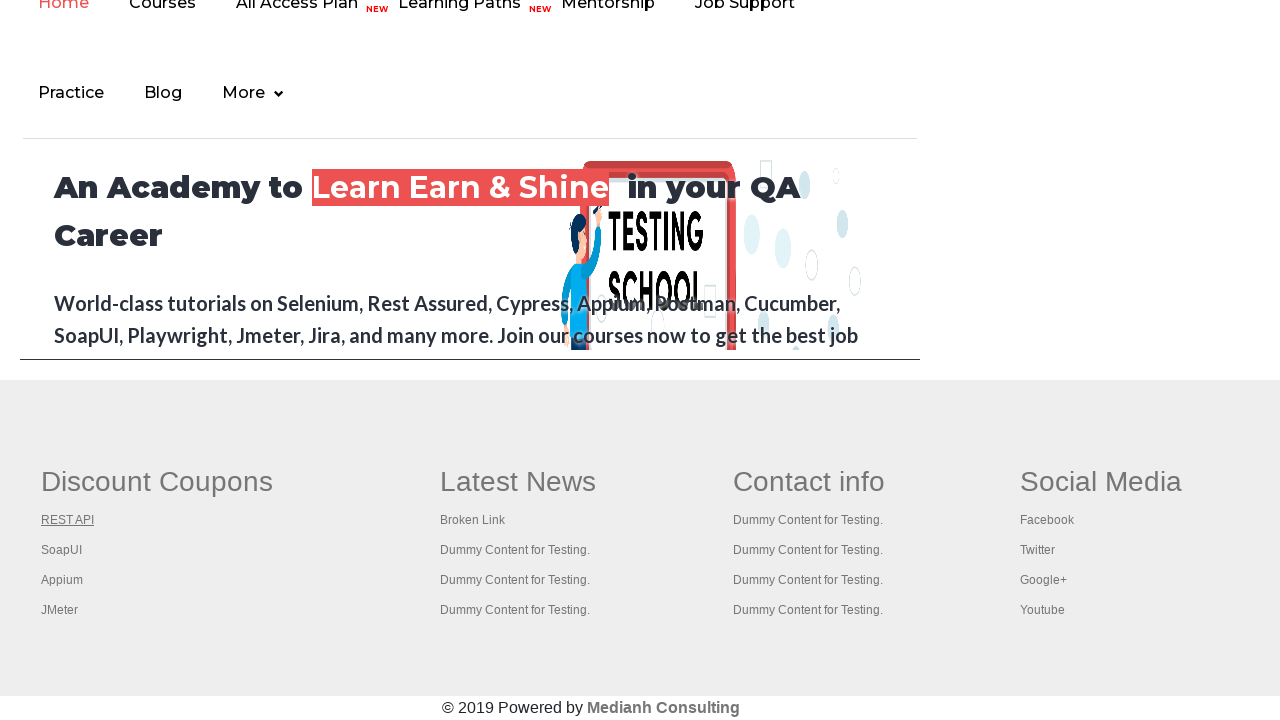

Opened footer link 2 in a new tab using Ctrl+Click at (62, 550) on div#gf-BIG >> table tbody tr td:first-child ul >> a >> nth=2
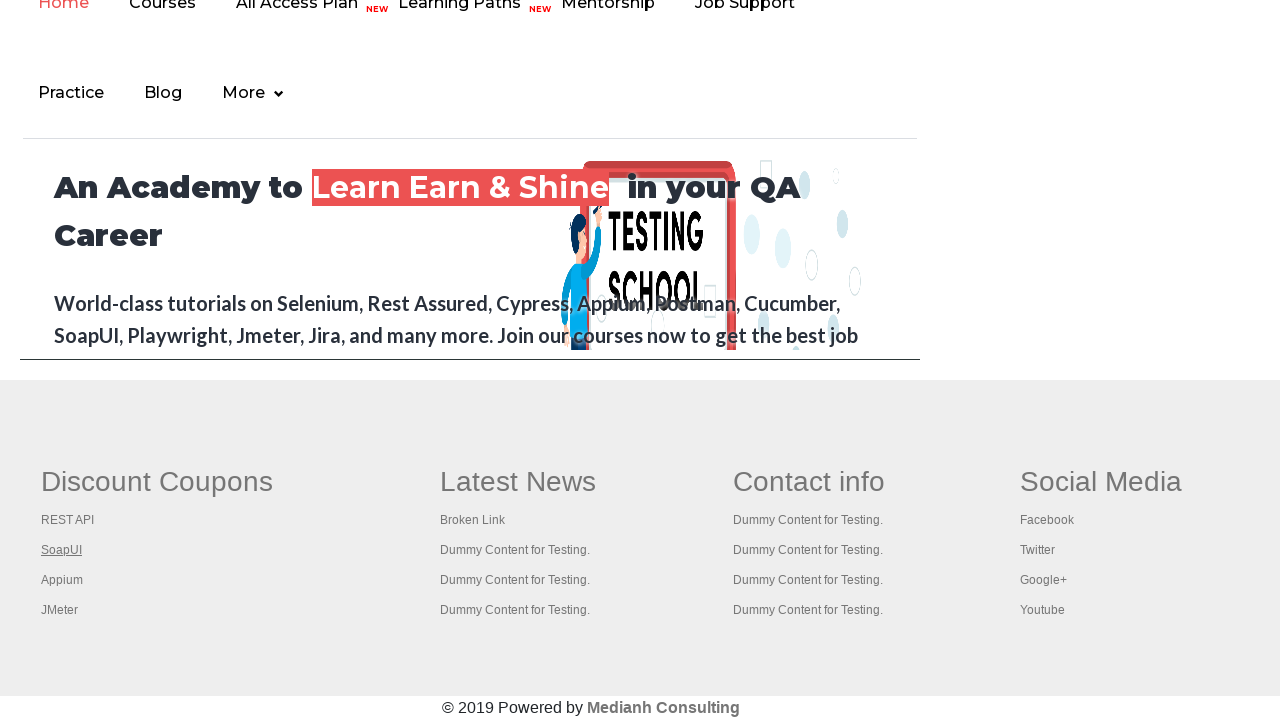

Waited 1 second before opening next link
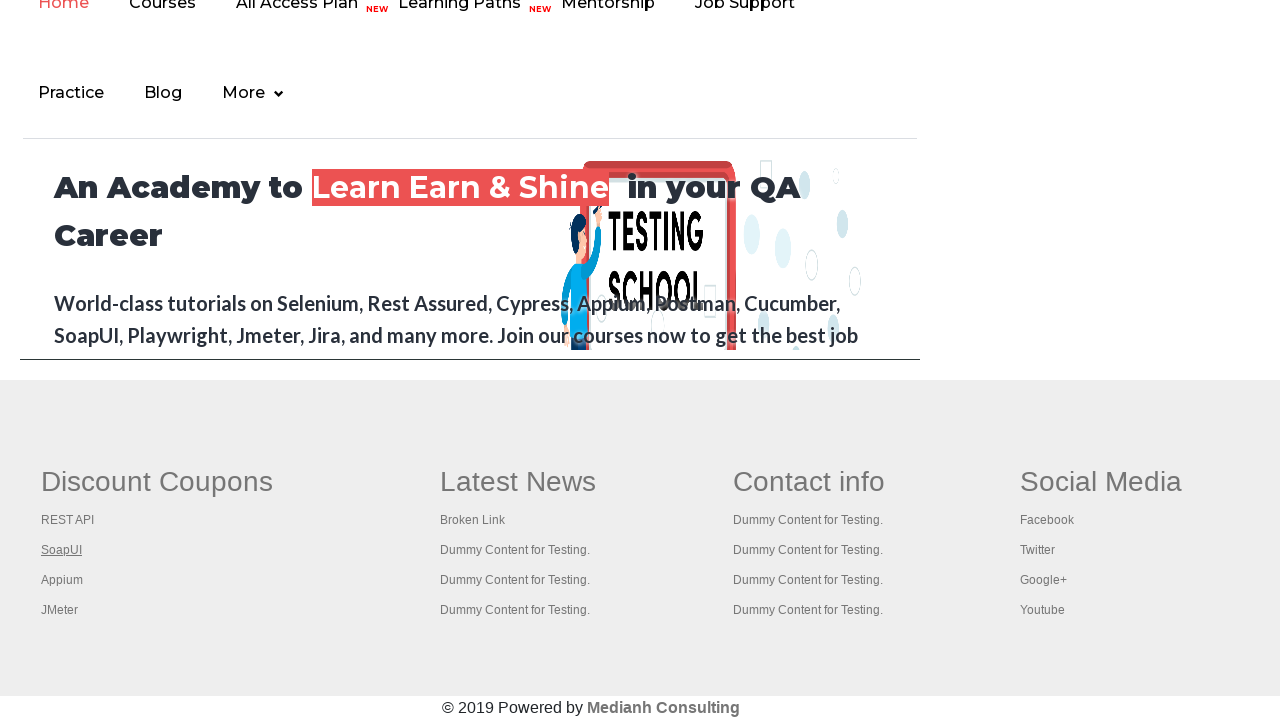

Opened footer link 3 in a new tab using Ctrl+Click at (62, 580) on div#gf-BIG >> table tbody tr td:first-child ul >> a >> nth=3
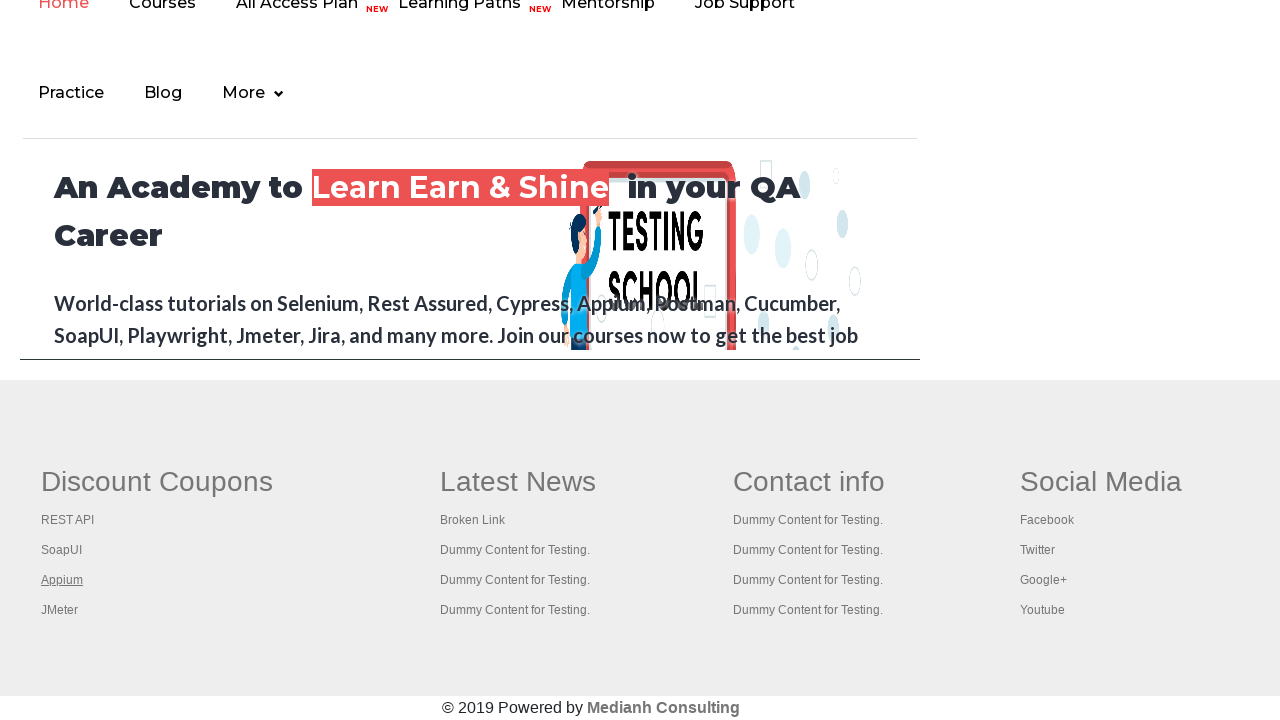

Waited 1 second before opening next link
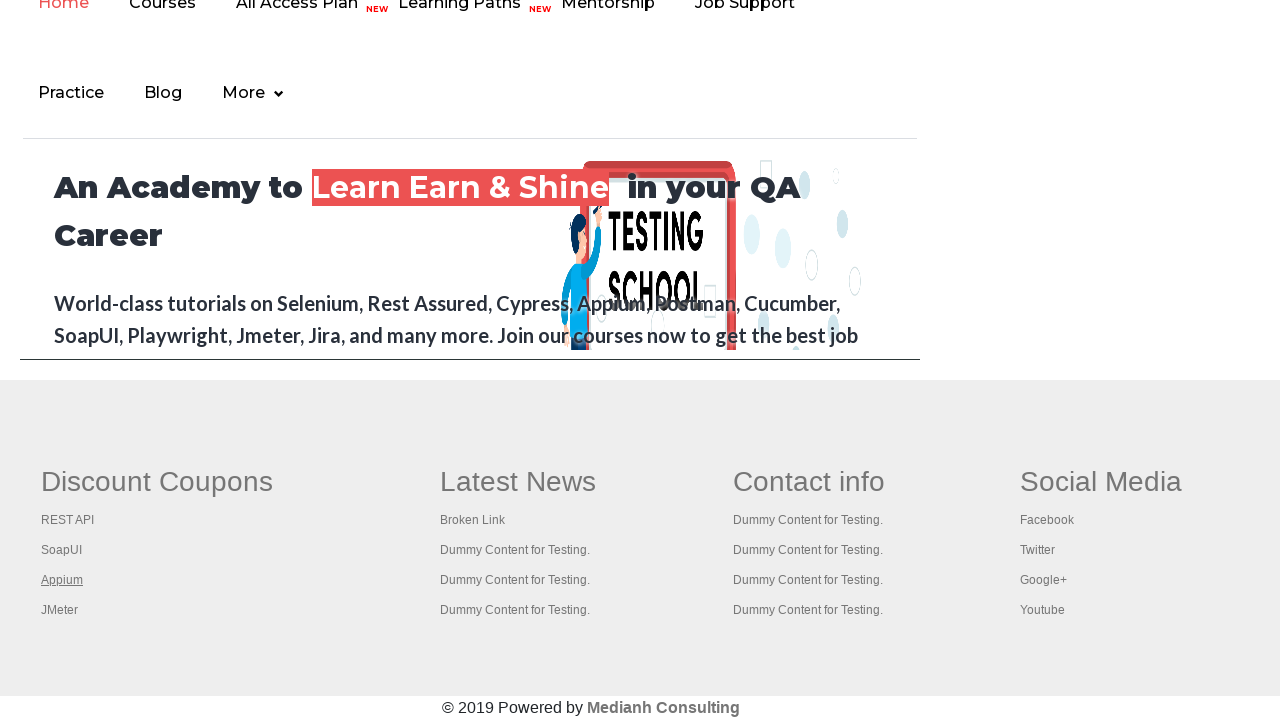

Opened footer link 4 in a new tab using Ctrl+Click at (60, 610) on div#gf-BIG >> table tbody tr td:first-child ul >> a >> nth=4
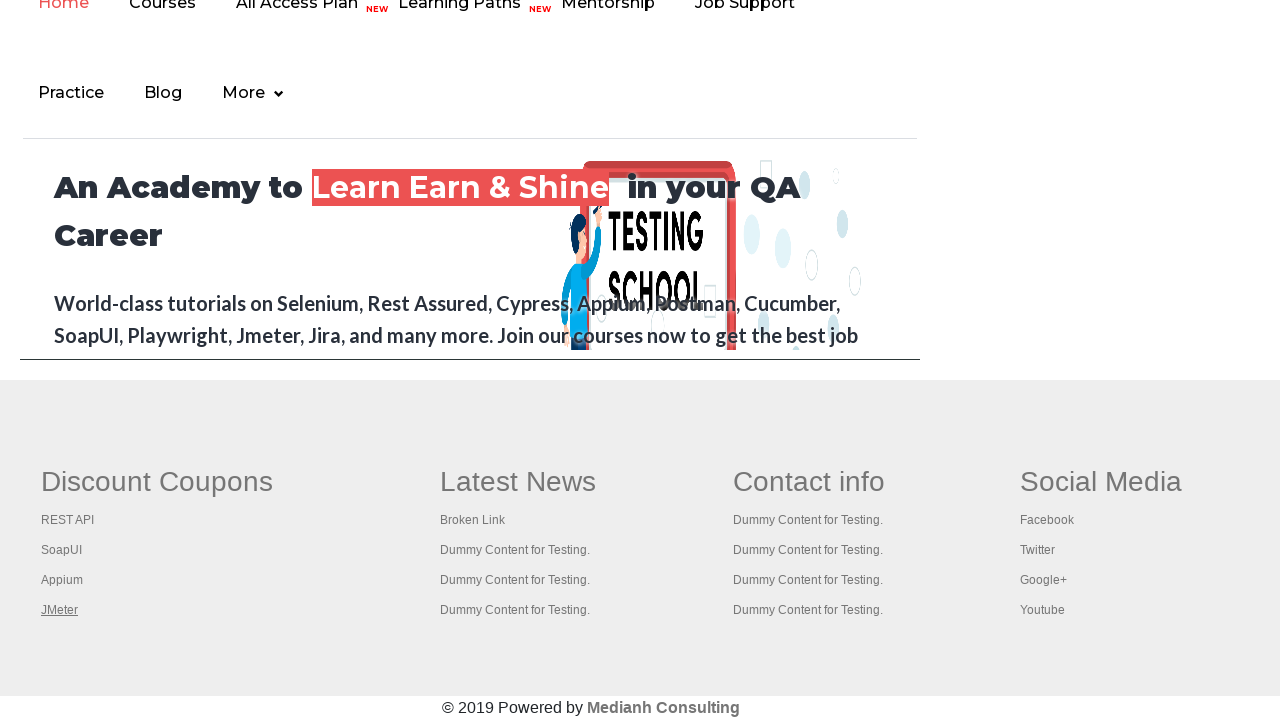

Waited 1 second before opening next link
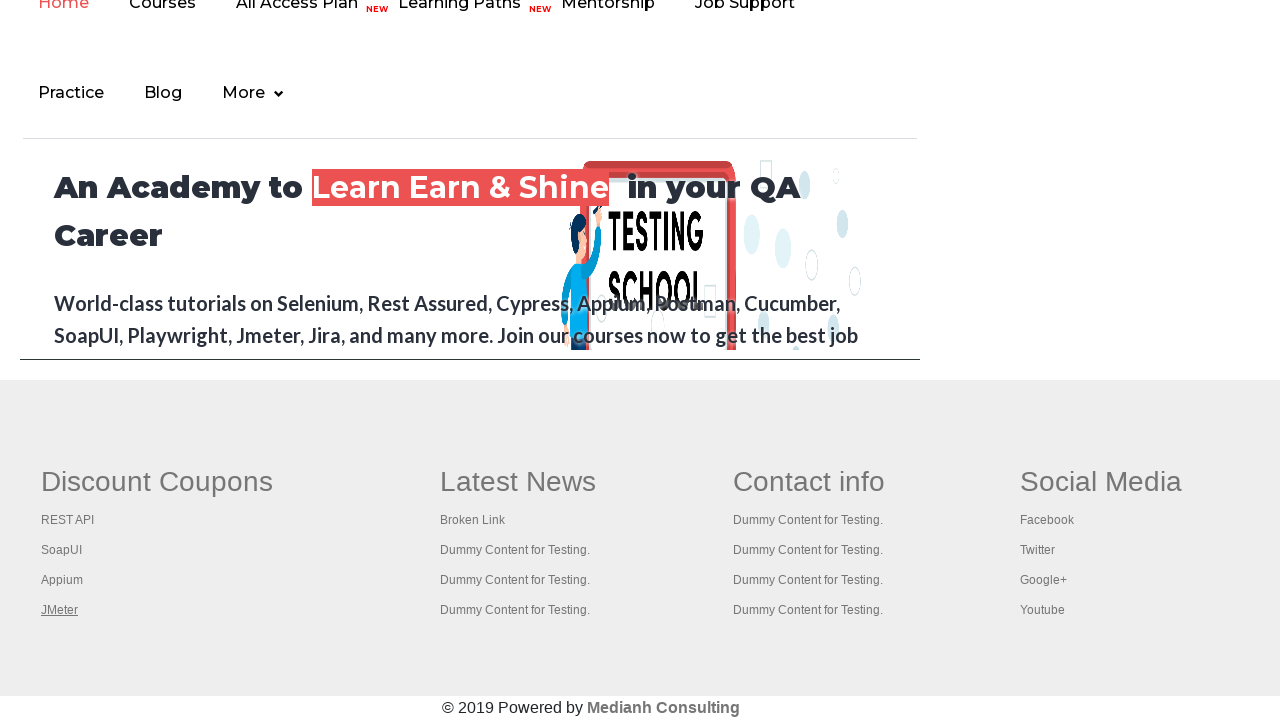

Retrieved all open browser tabs - total of 5 tabs
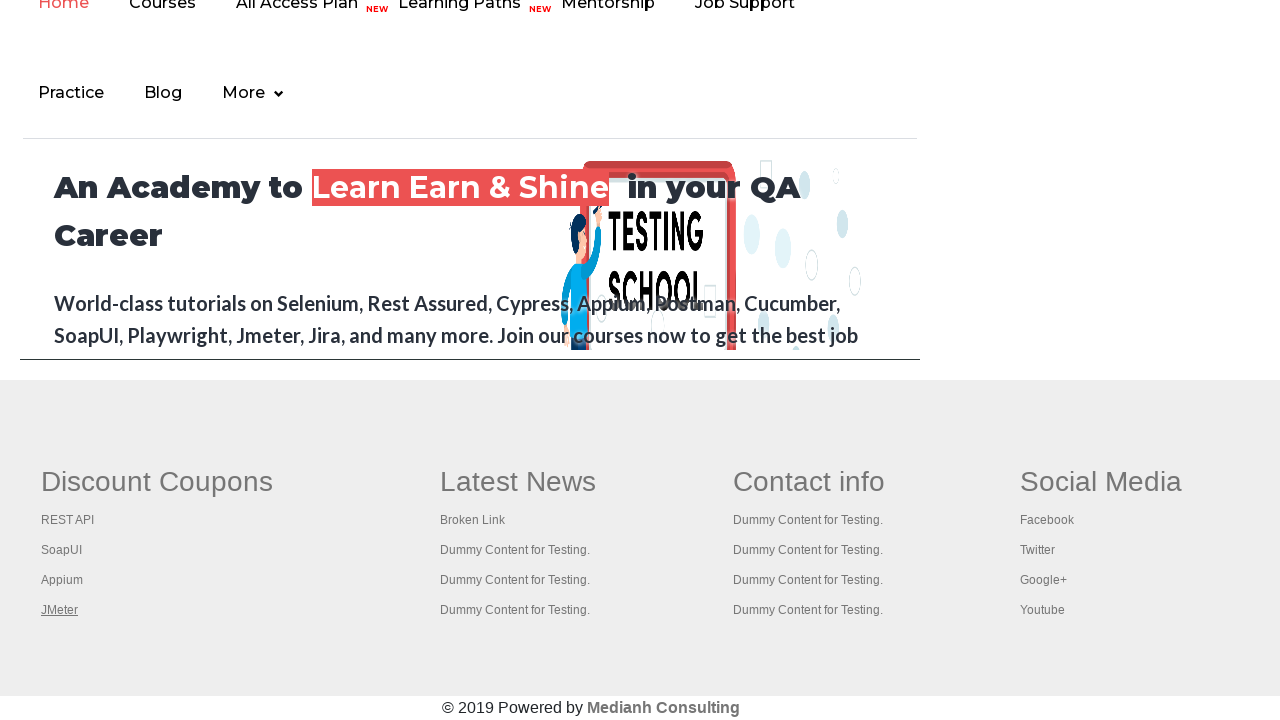

Switched to tab 1 and brought it to front
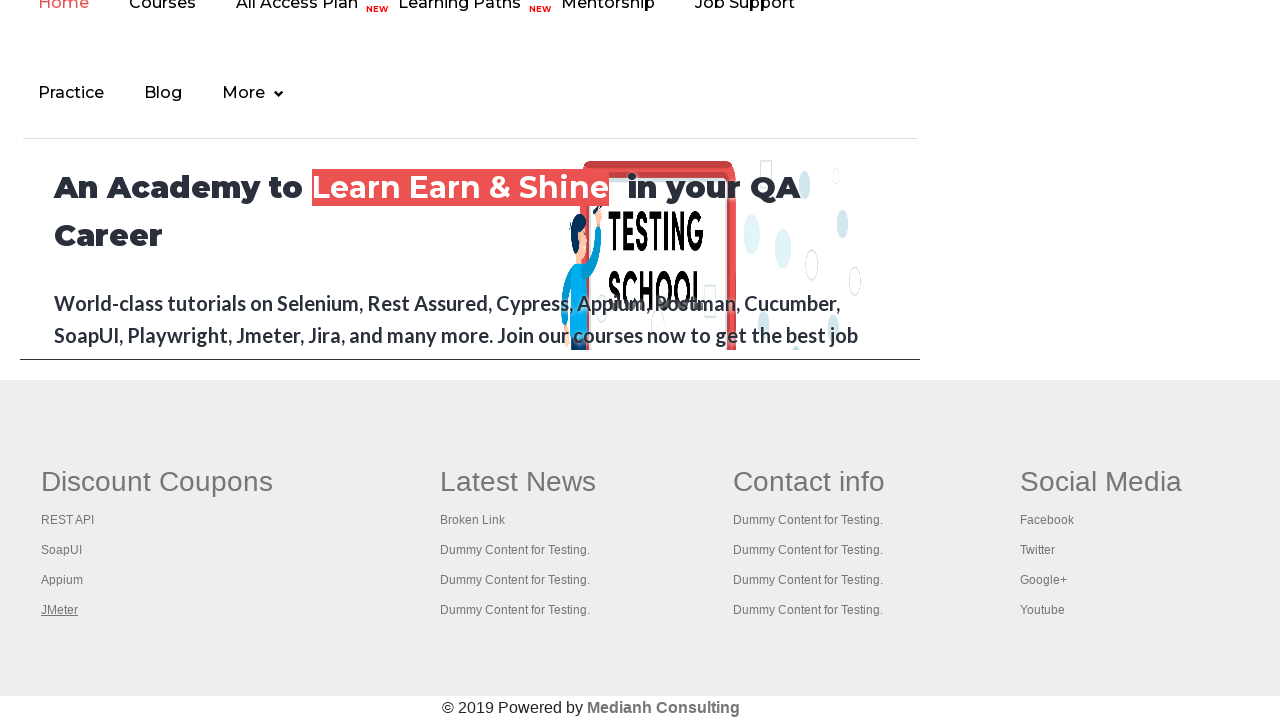

Tab 1 has fully loaded (domcontentloaded state reached)
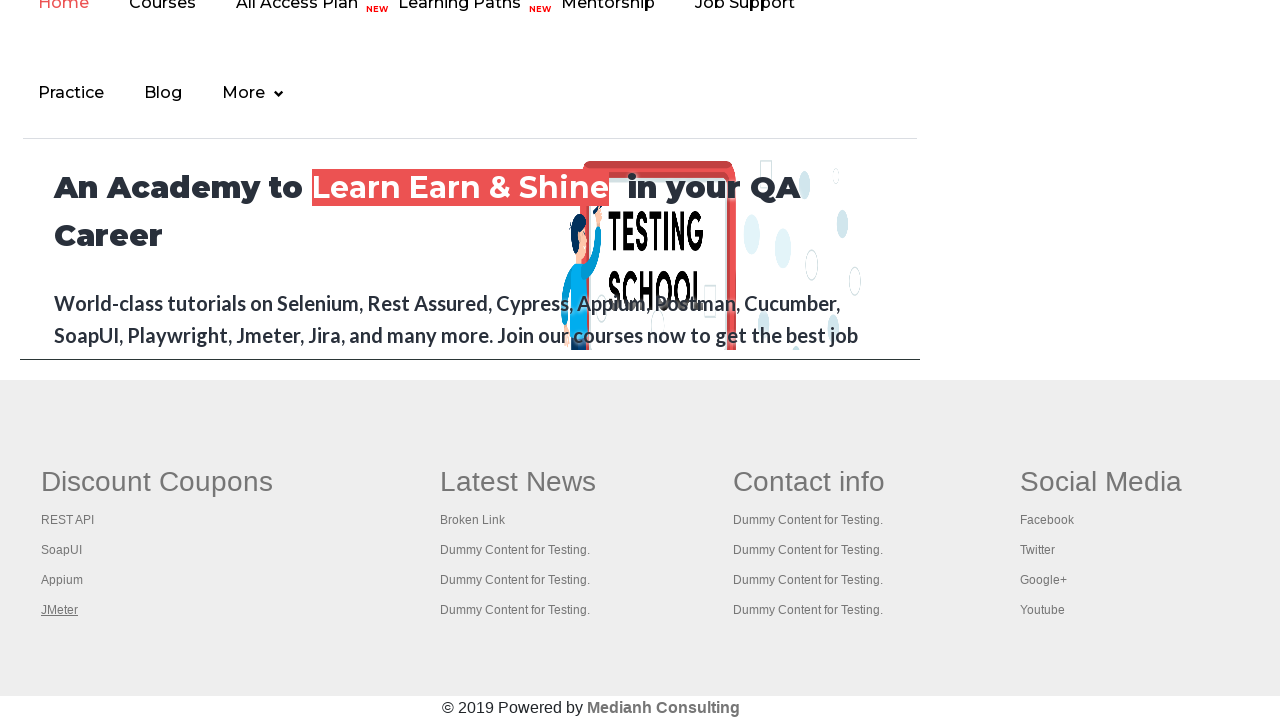

Switched to tab 2 and brought it to front
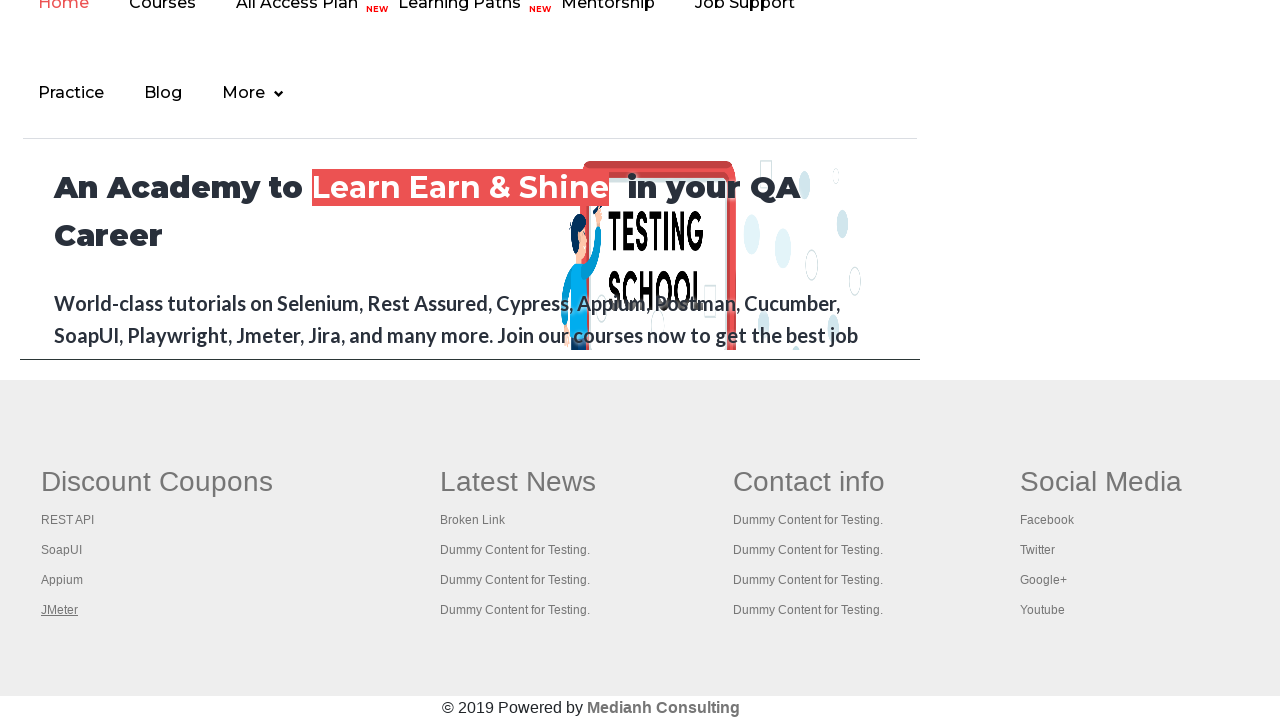

Tab 2 has fully loaded (domcontentloaded state reached)
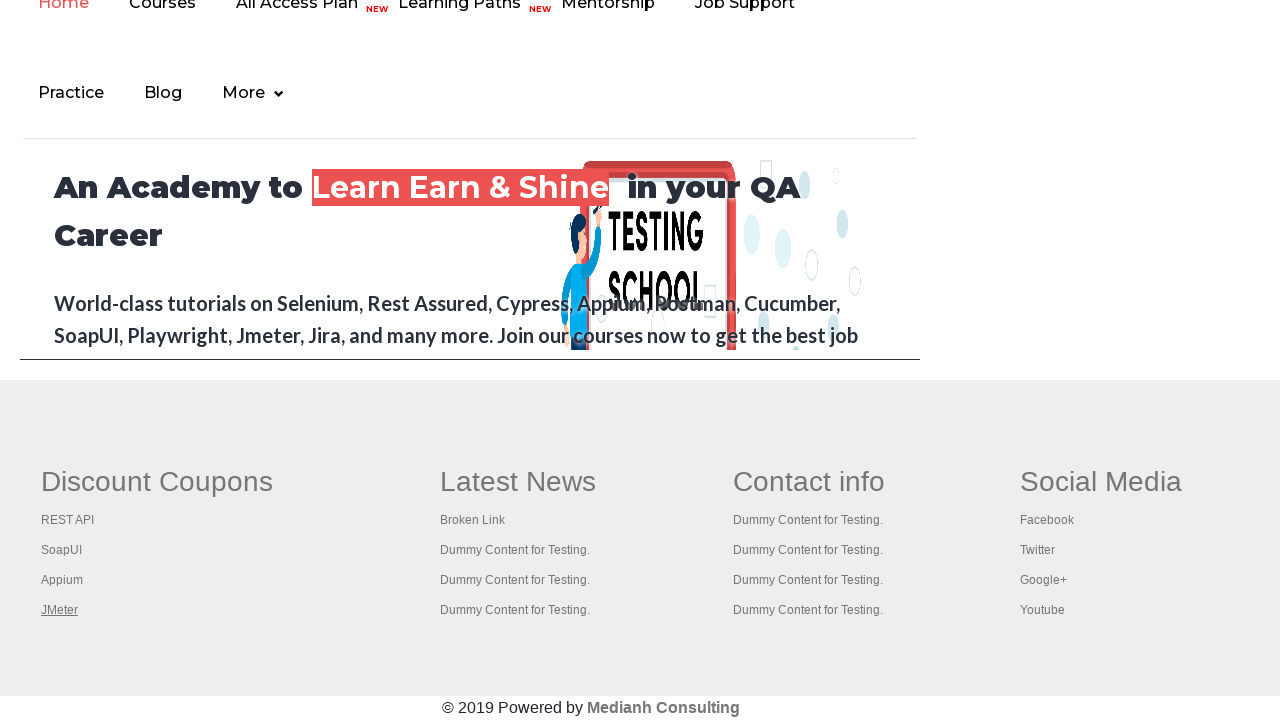

Switched to tab 3 and brought it to front
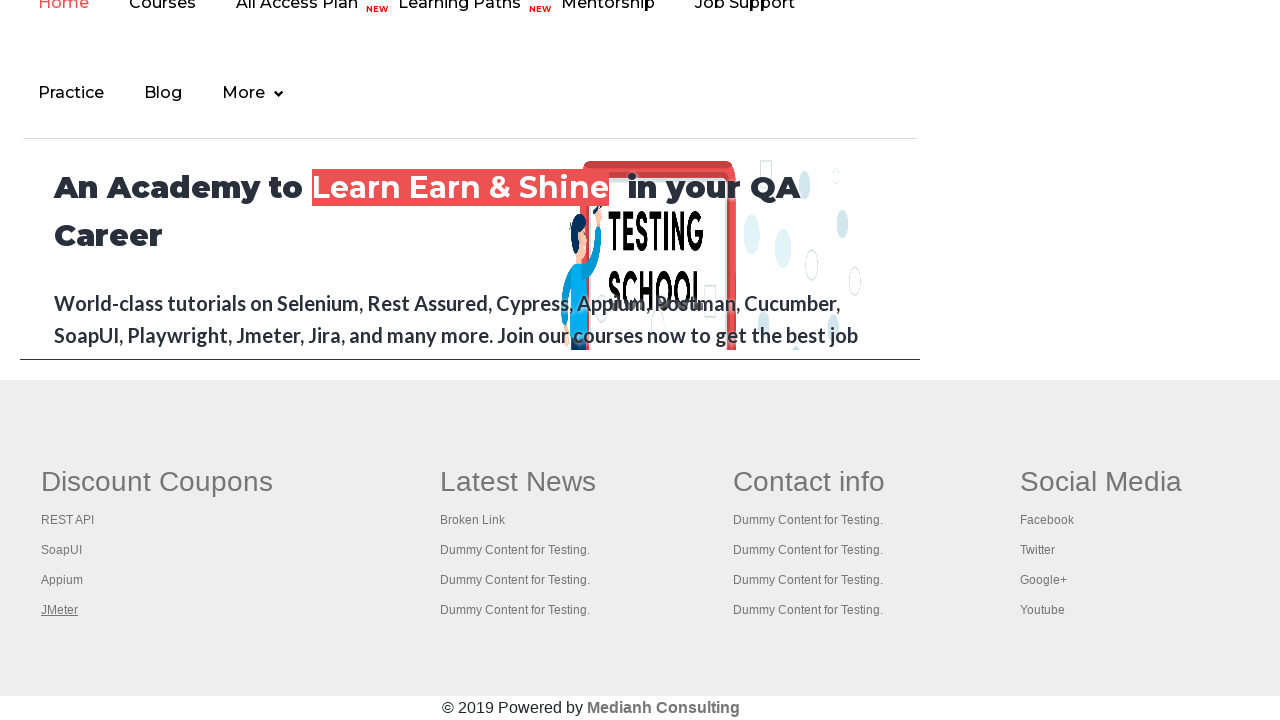

Tab 3 has fully loaded (domcontentloaded state reached)
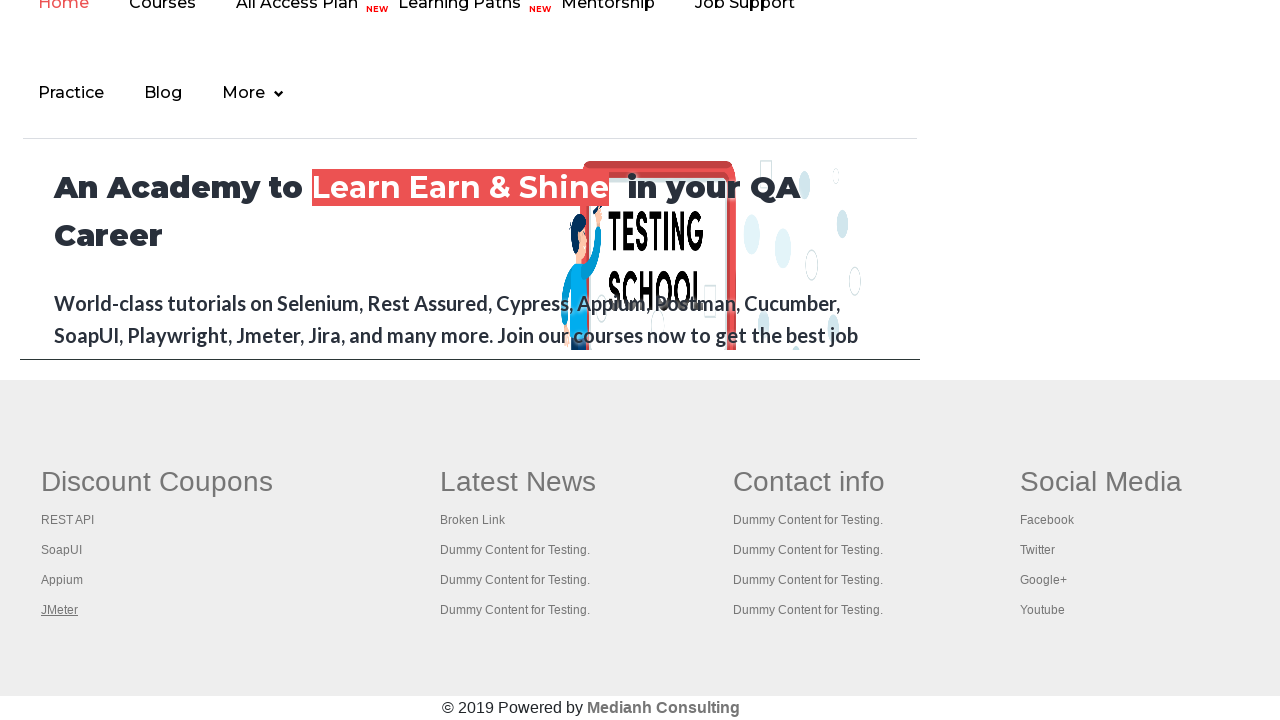

Switched to tab 4 and brought it to front
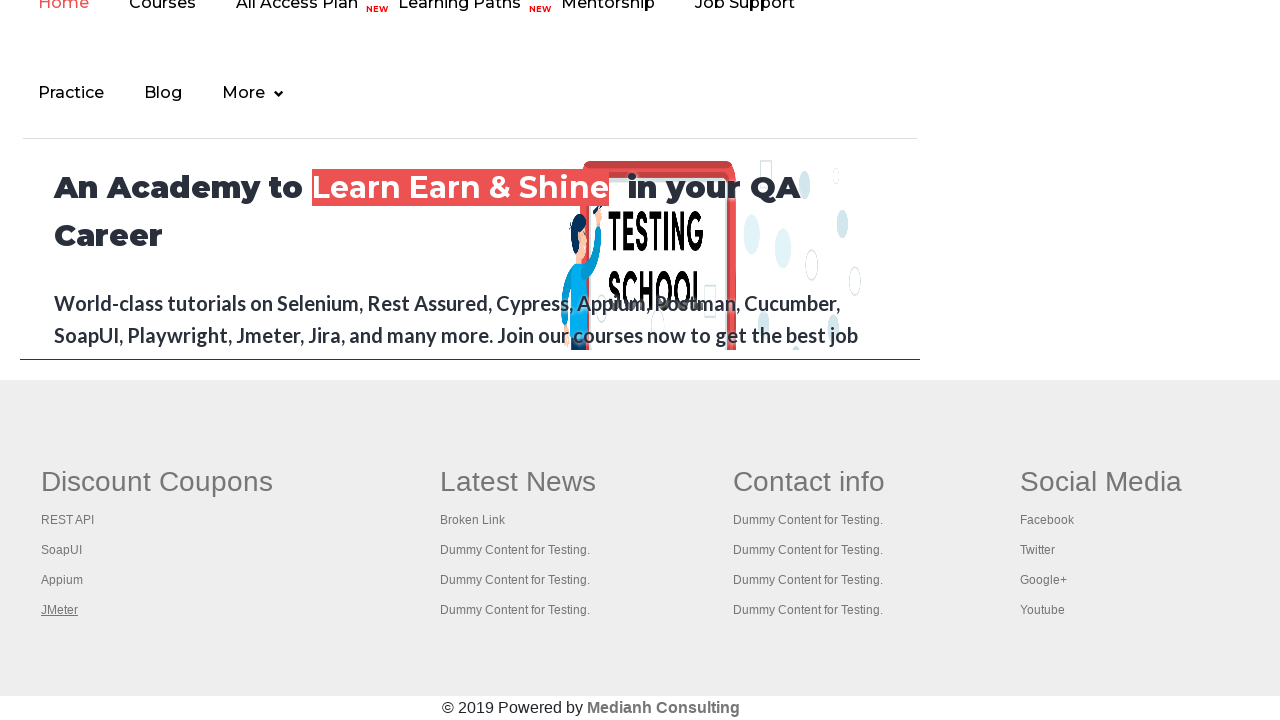

Tab 4 has fully loaded (domcontentloaded state reached)
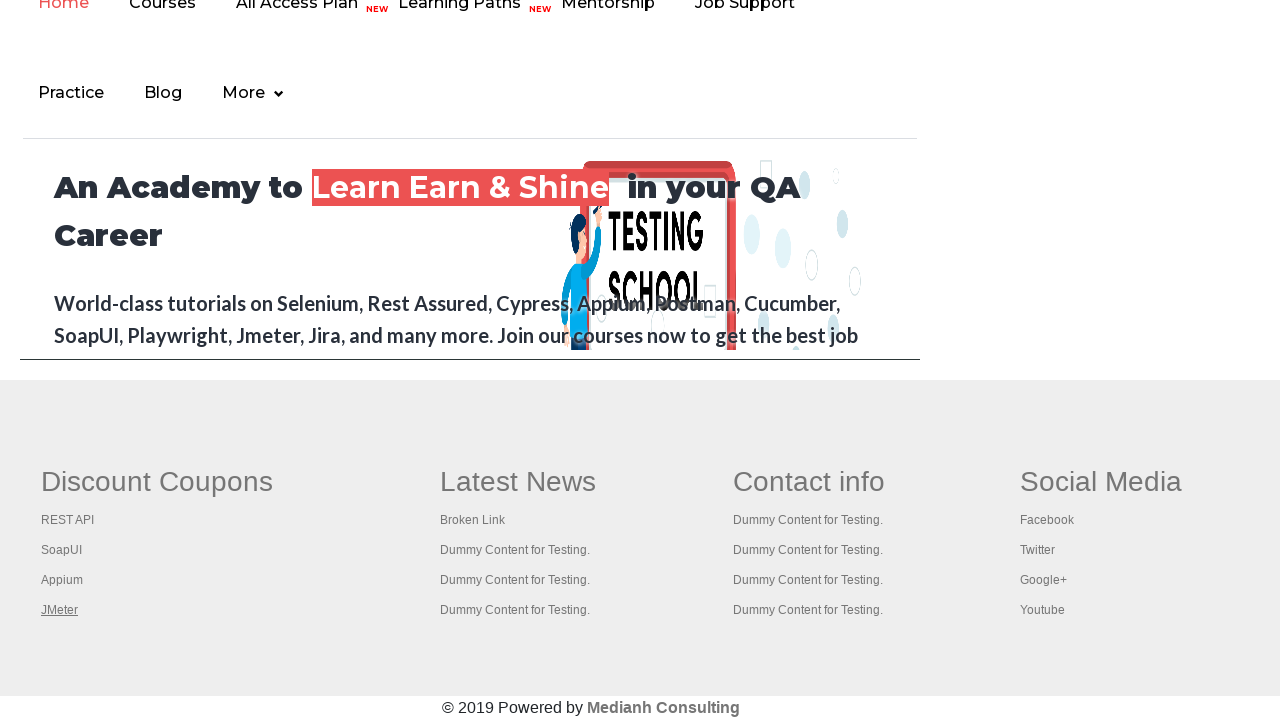

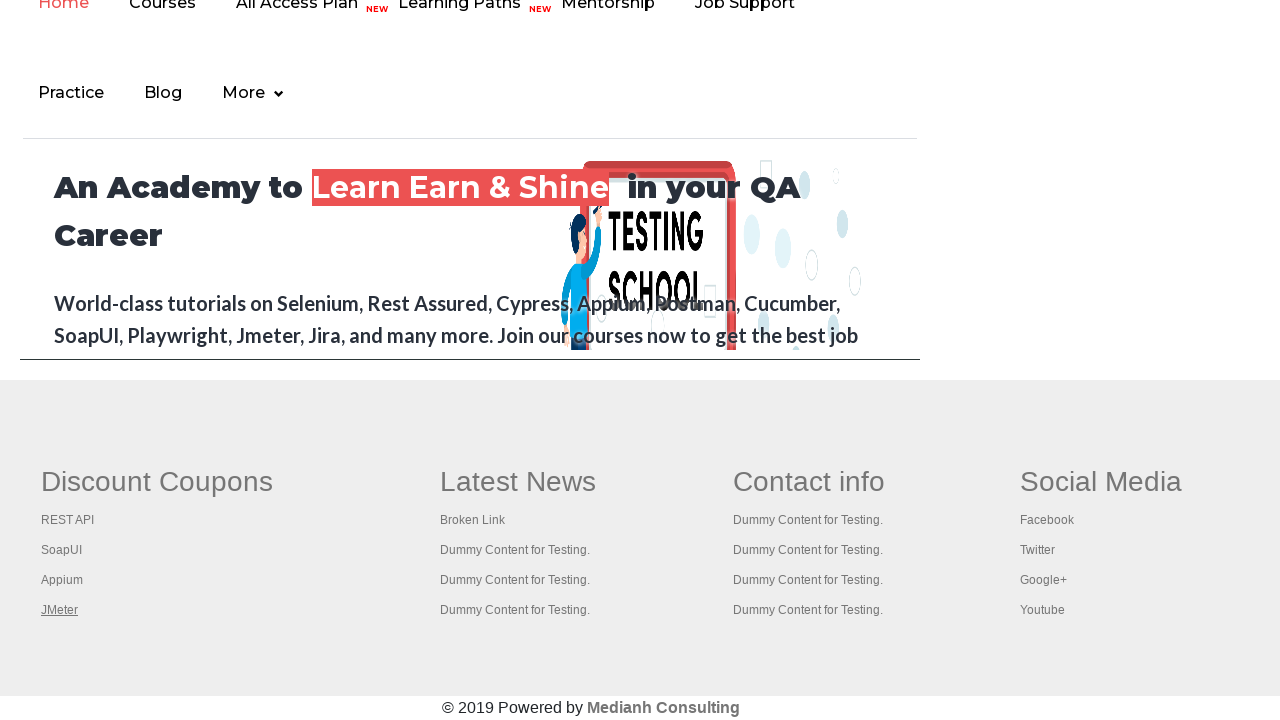